Tests window switching functionality by clicking a link that opens a new window, switching to that window by title, and verifying the h1 text contains "Elemental Selenium"

Starting URL: https://the-internet.herokuapp.com/iframe

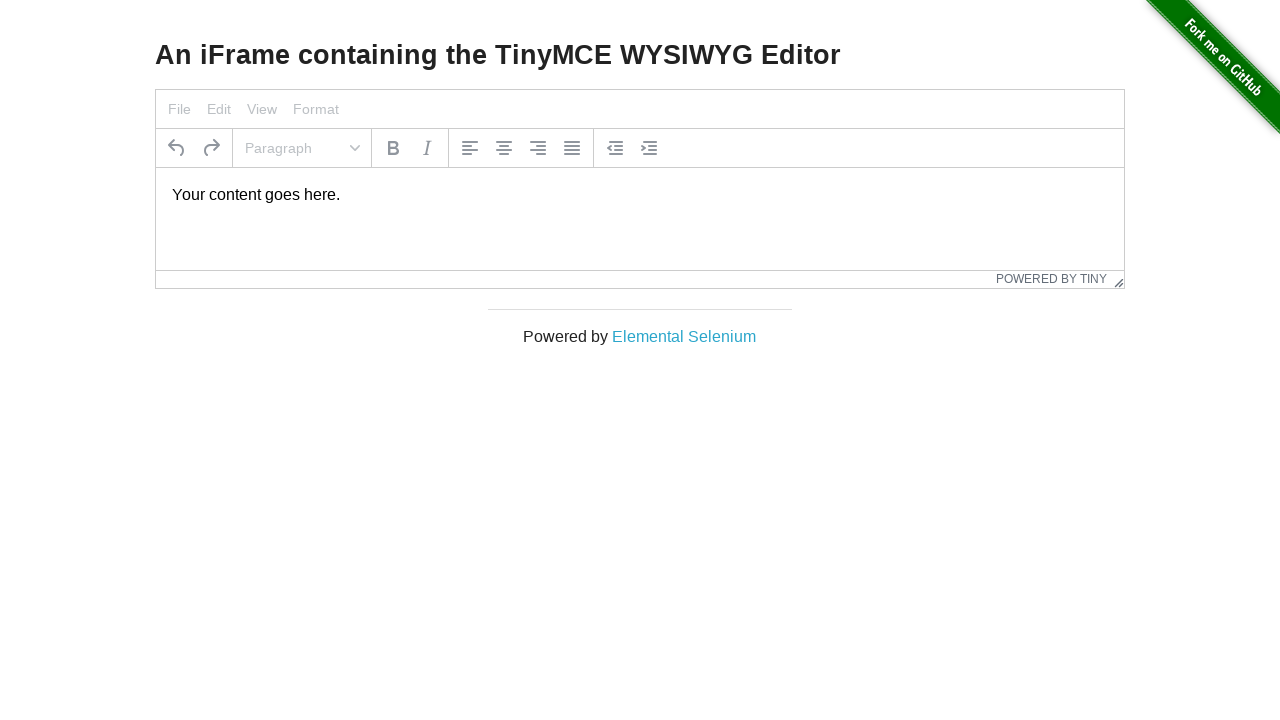

Navigated to the-internet.herokuapp.com/iframe
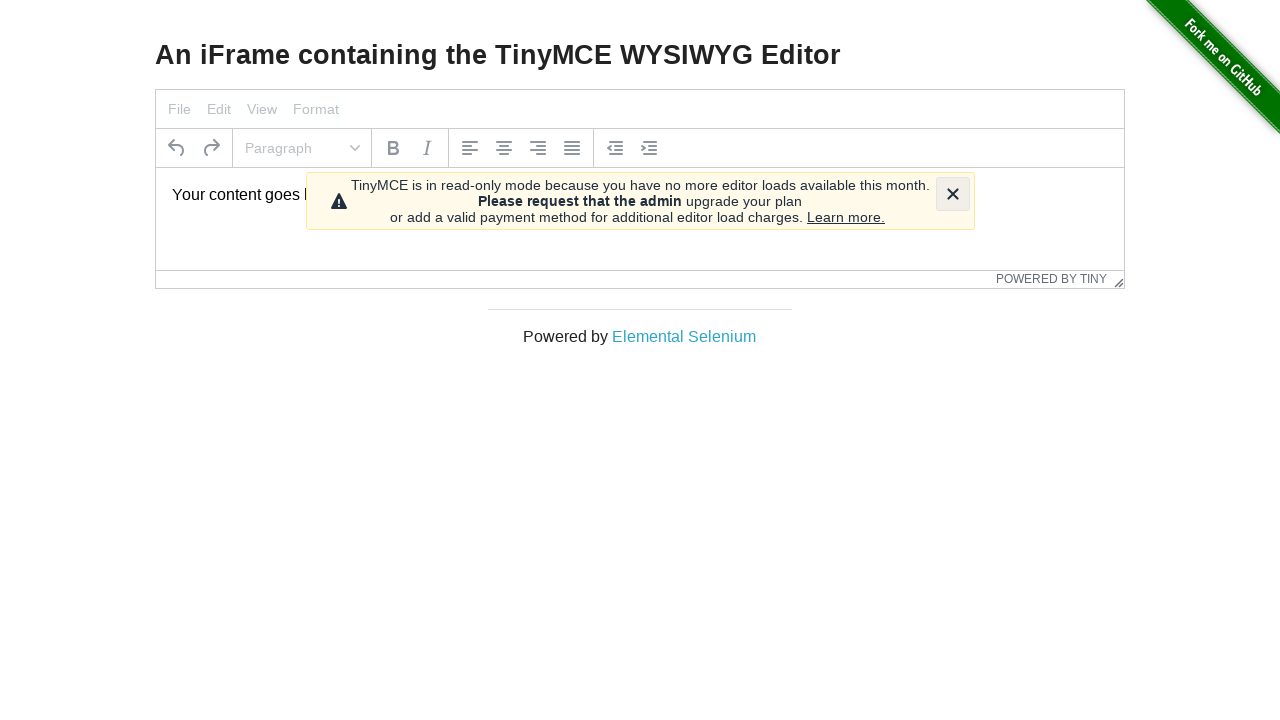

Clicked 'Elemental Selenium' link to open new window at (684, 336) on a:text('Elemental Selenium')
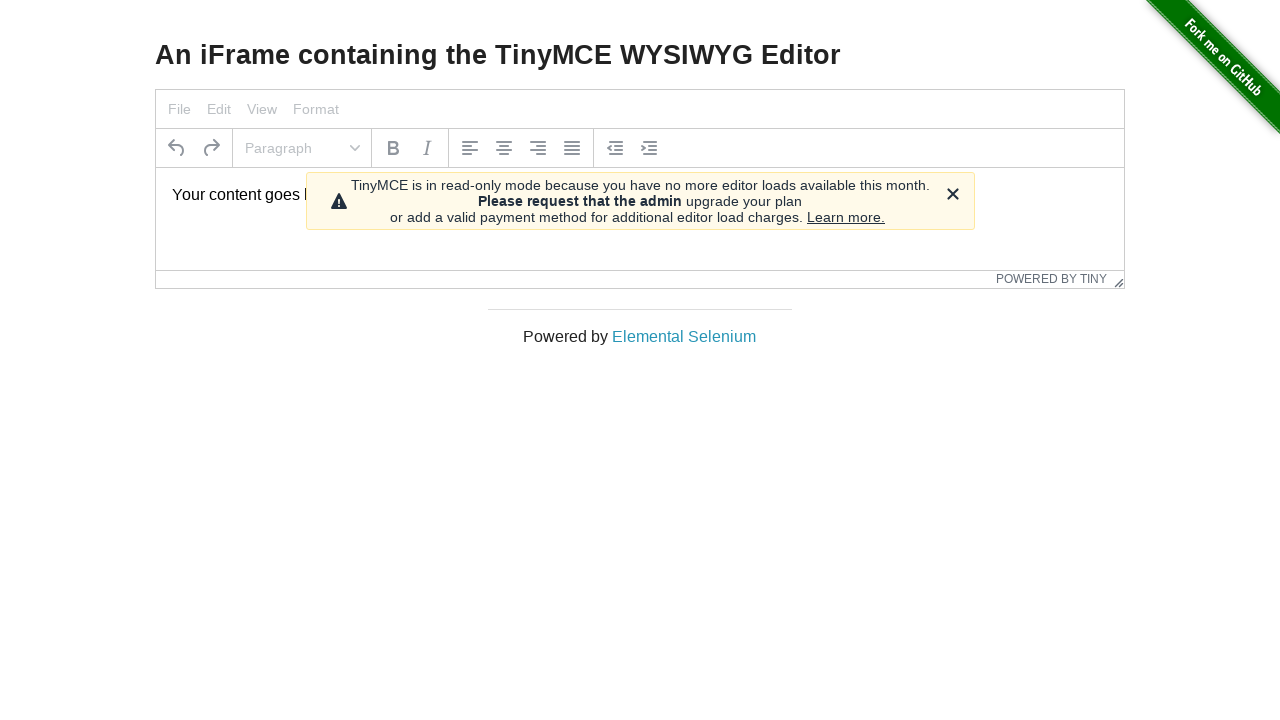

New window opened and reference obtained
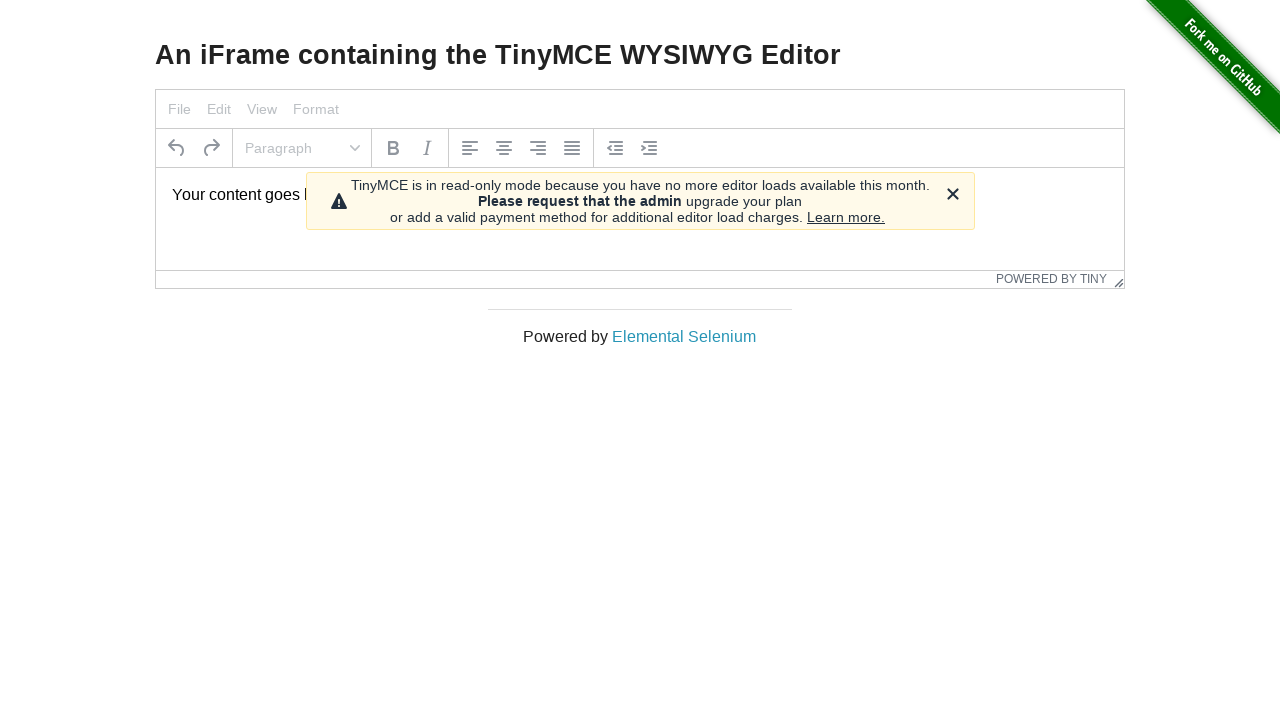

New page finished loading
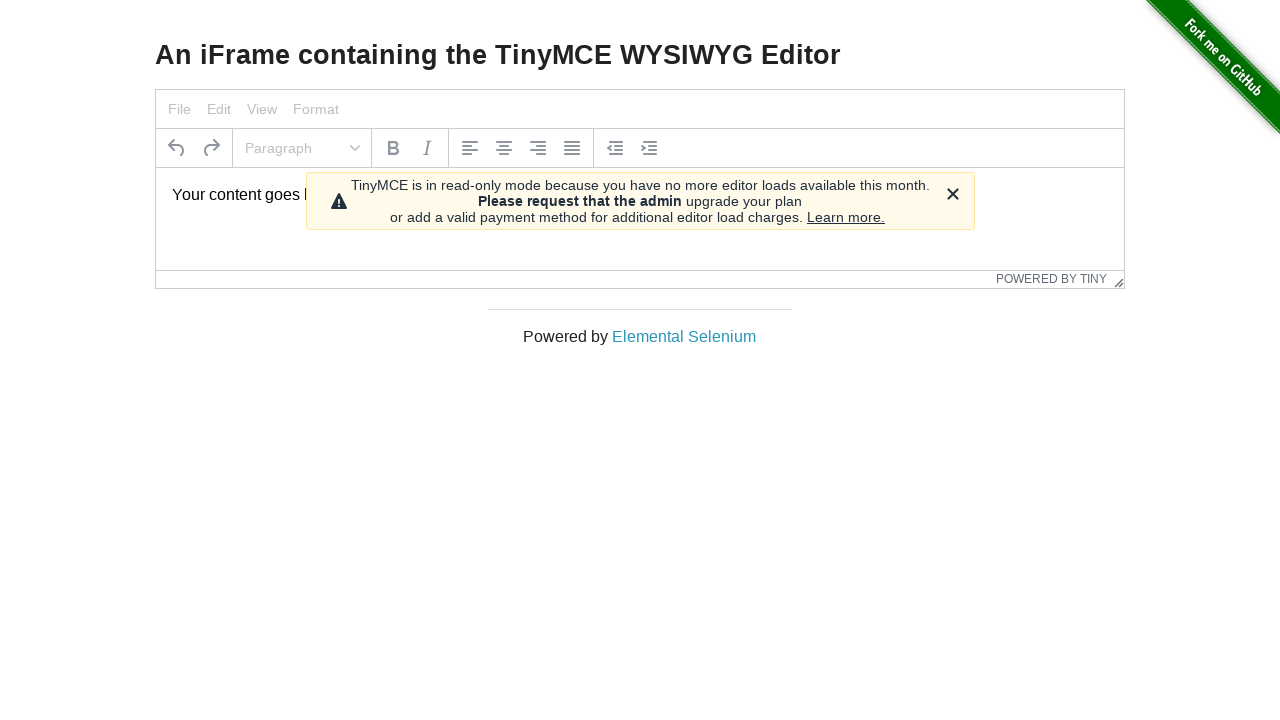

Retrieved h1 text content from new page
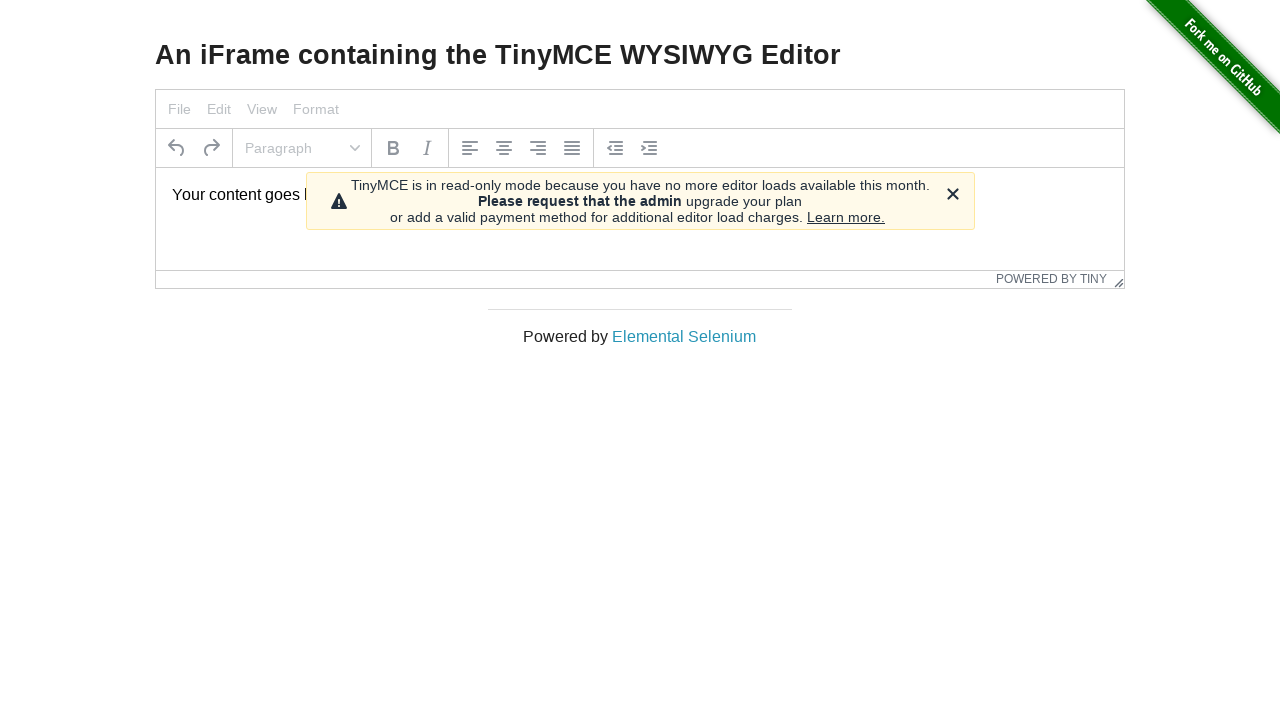

Assertion passed: h1 text contains 'Elemental Selenium'
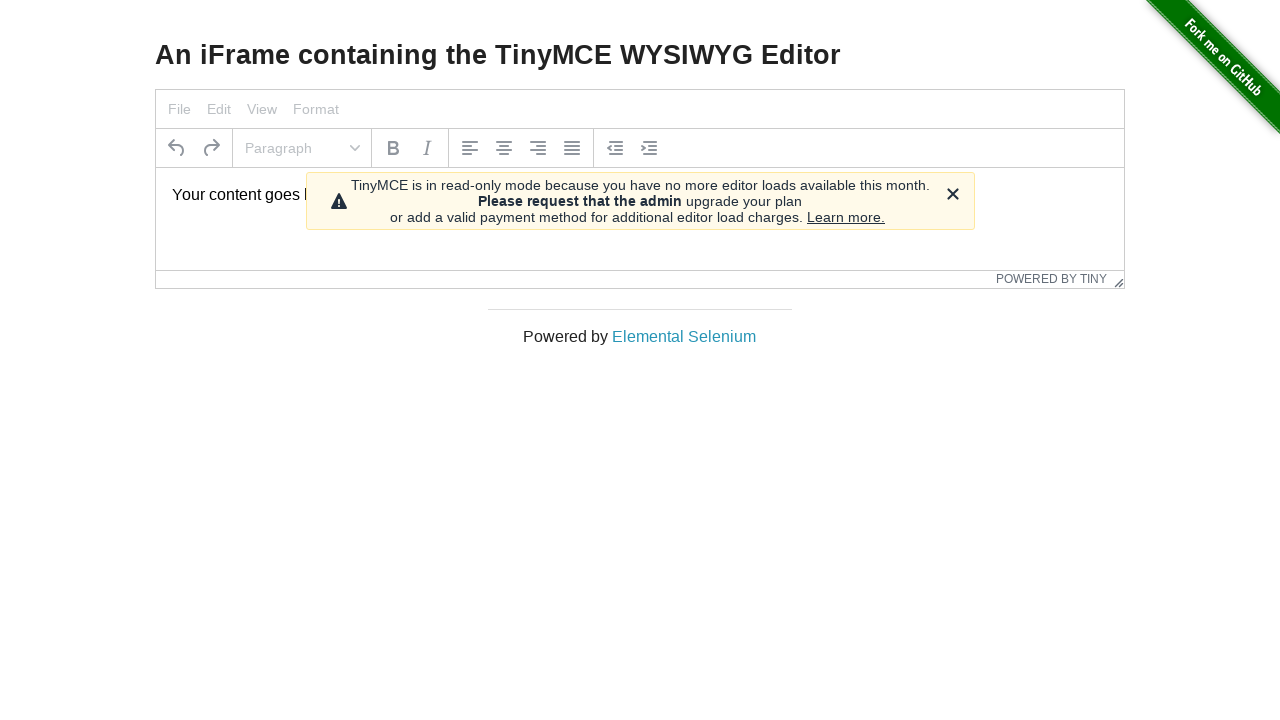

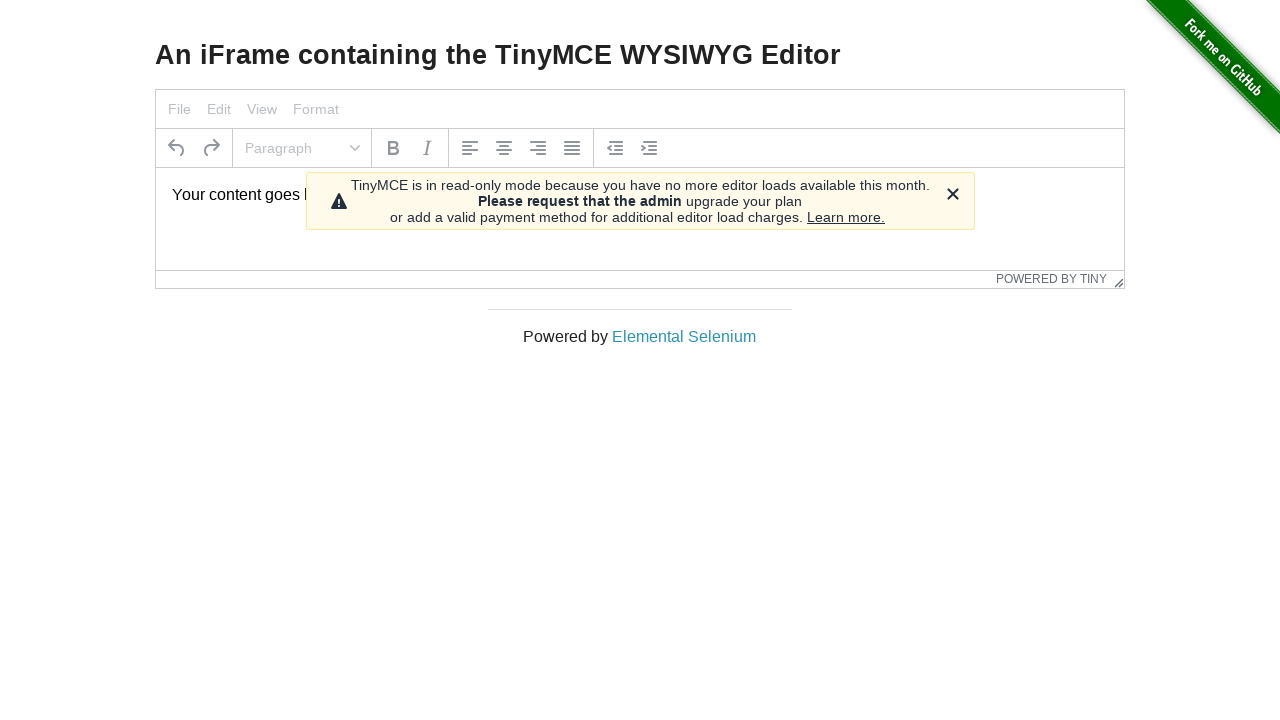